Tests selecting an option from a multi-select dropdown and verifying selection

Starting URL: https://letcode.in/dropdowns

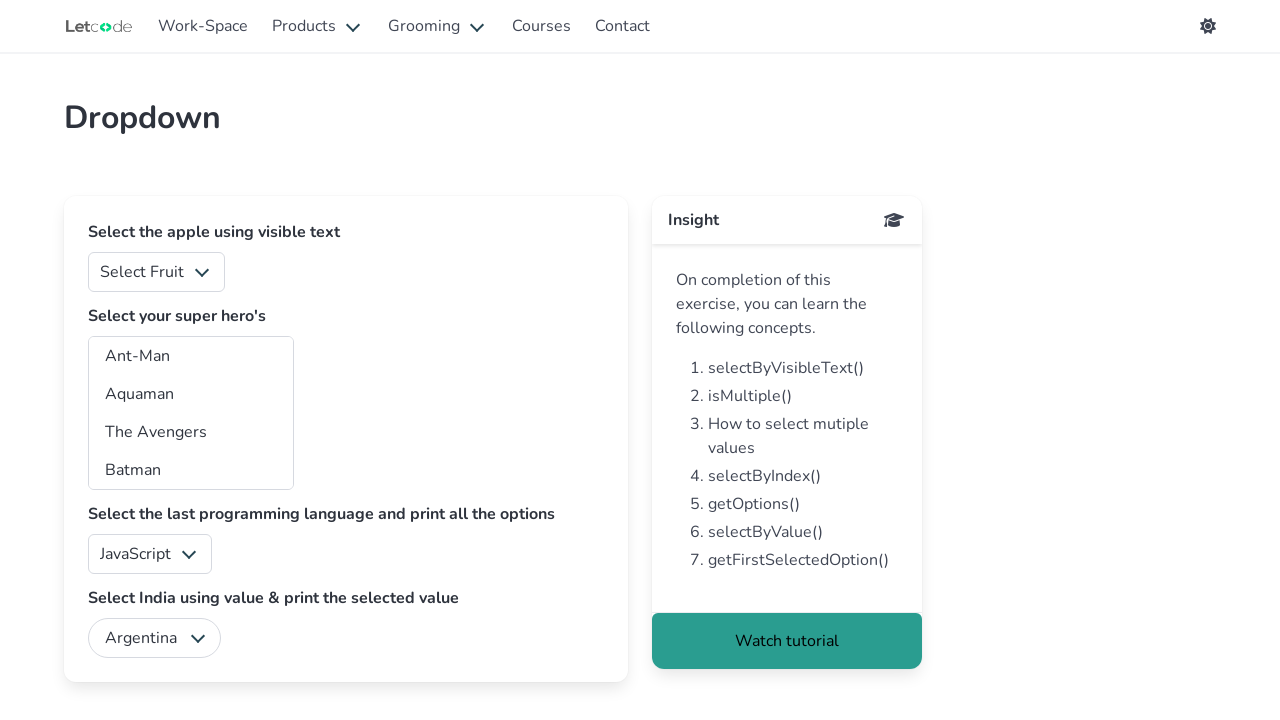

Multi-select dropdown #superheros is visible
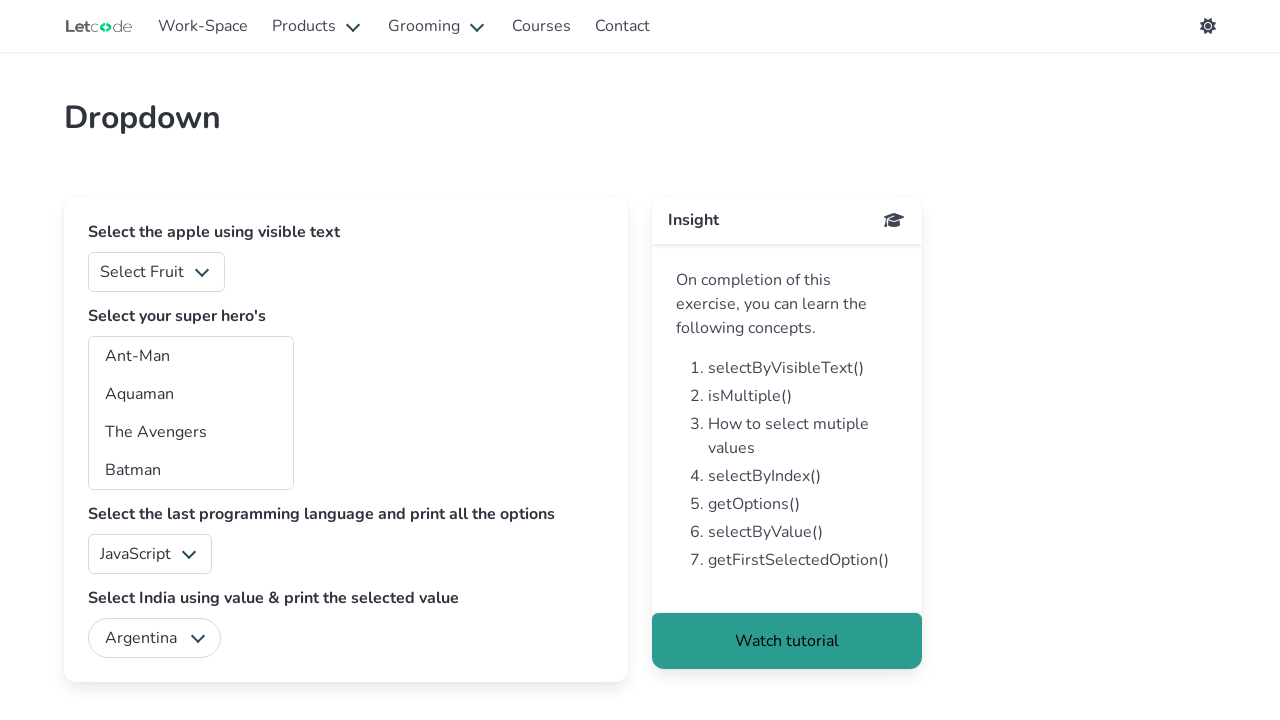

Selected option with value 'aq' from superheros dropdown on #superheros
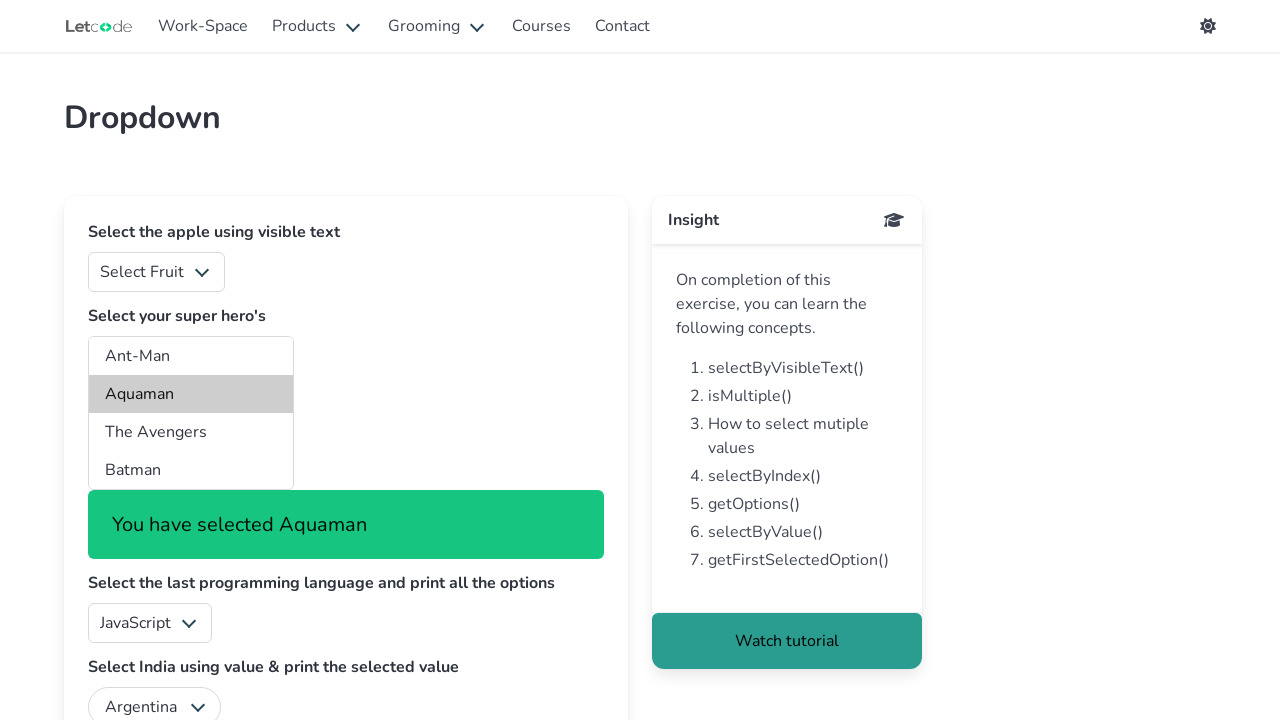

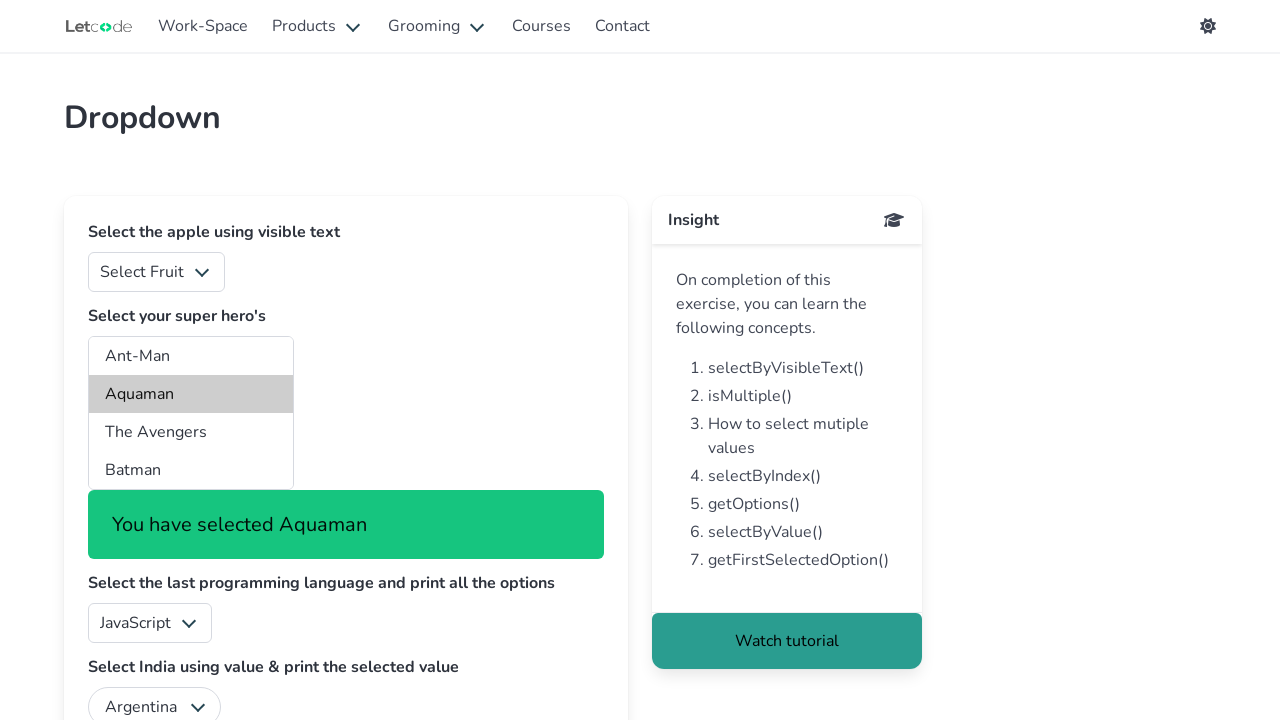